Tests a PWA books application by searching for "telugu" books, then navigating back and forward in browser history.

Starting URL: https://books-pwakit.appspot.com/

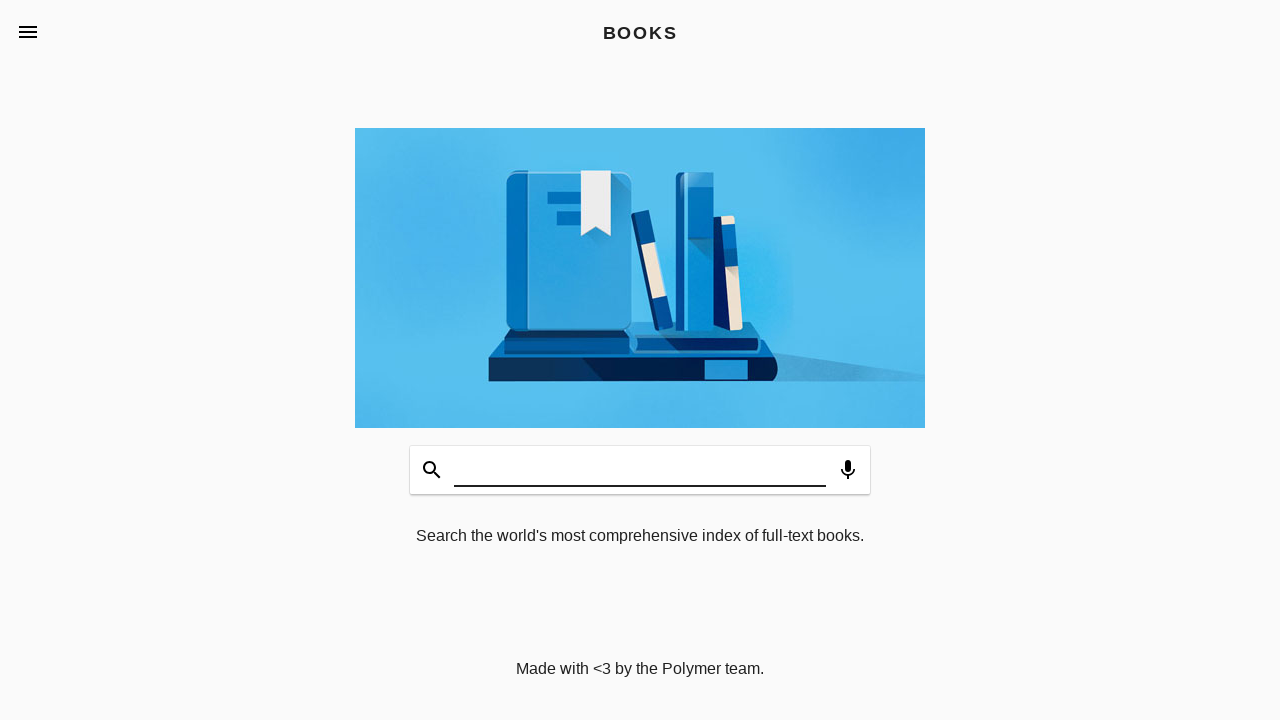

Filled search input with 'telugu' on [id="input"]
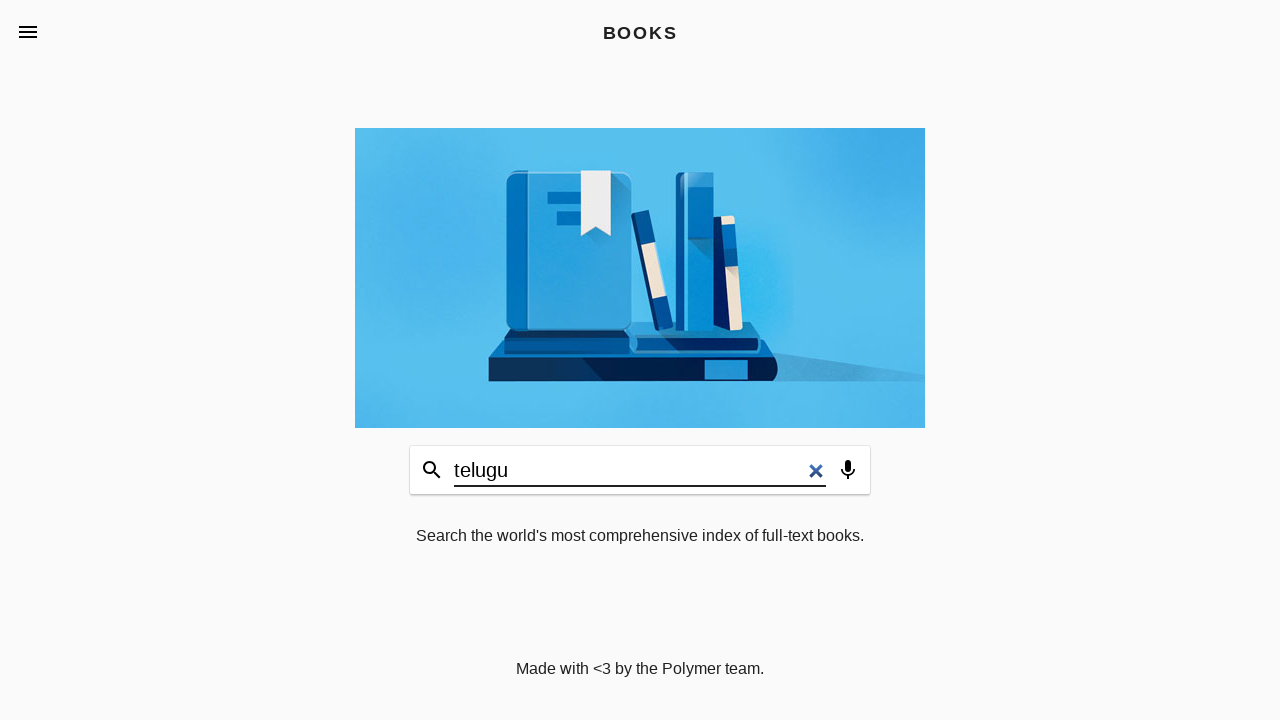

Pressed Enter to submit search for telugu books on [id="input"]
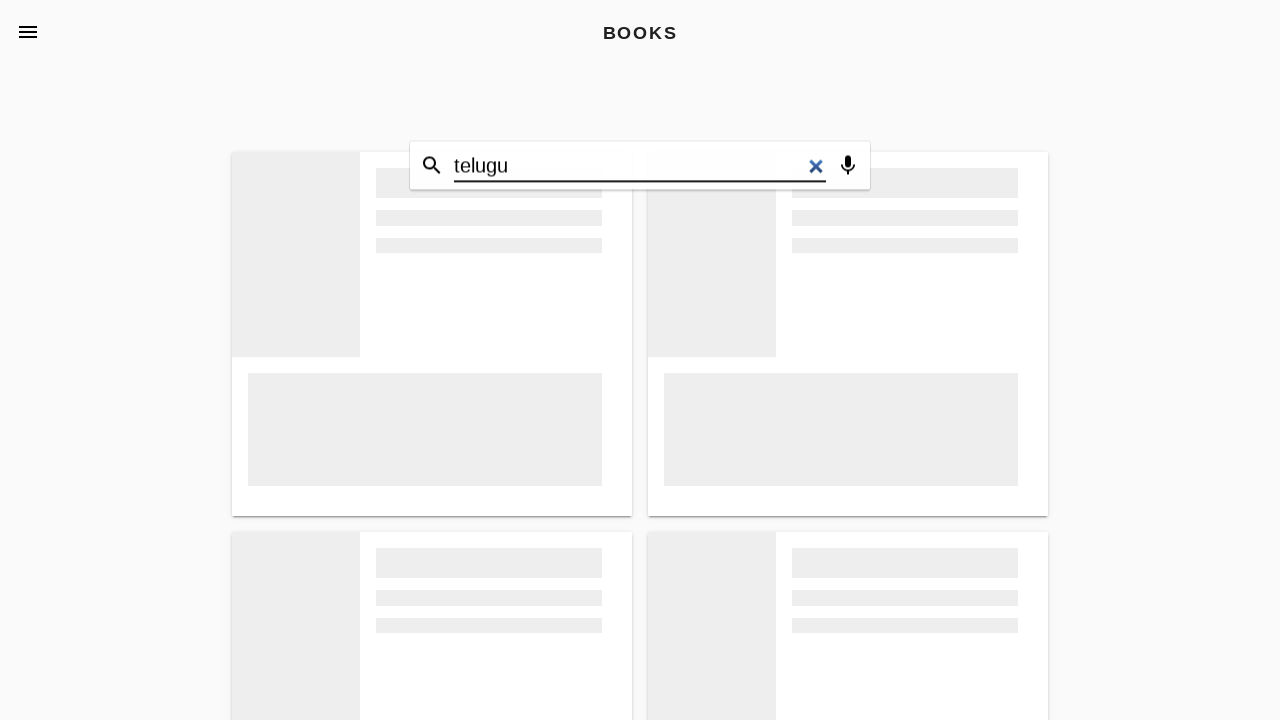

Waited 3 seconds for search results to load
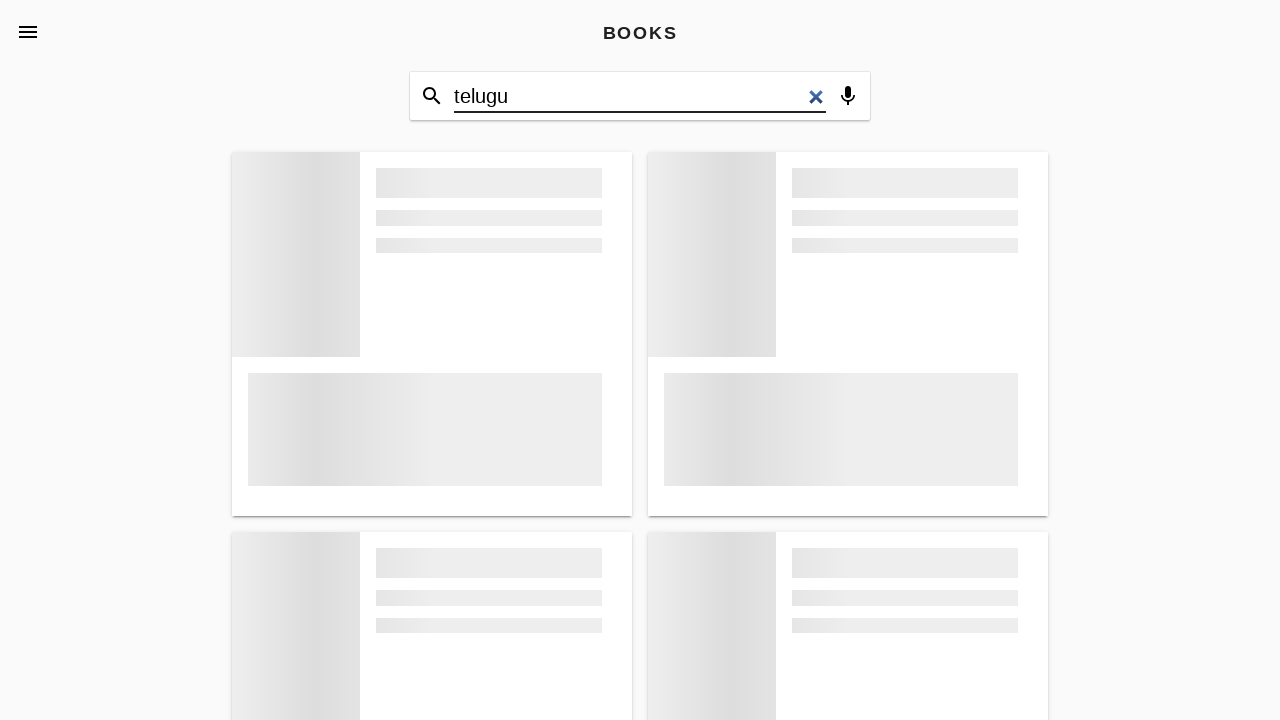

Navigated back in browser history
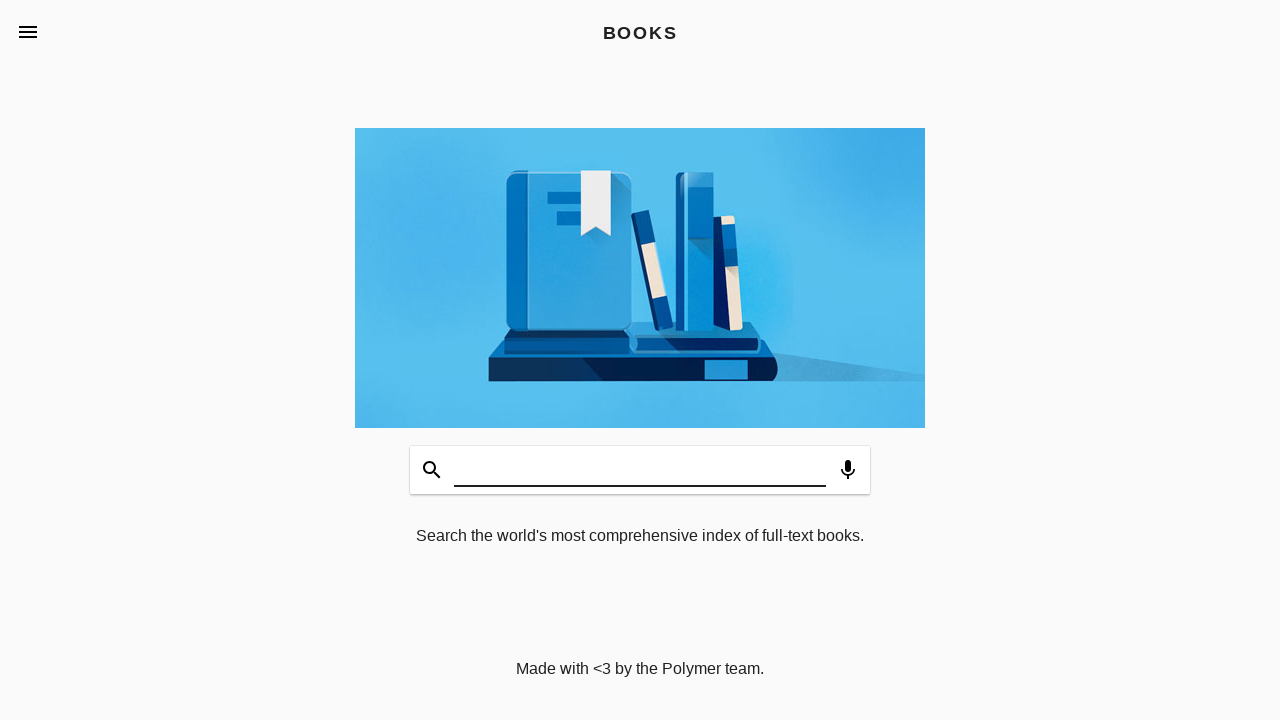

Waited 2 seconds for page to load after going back
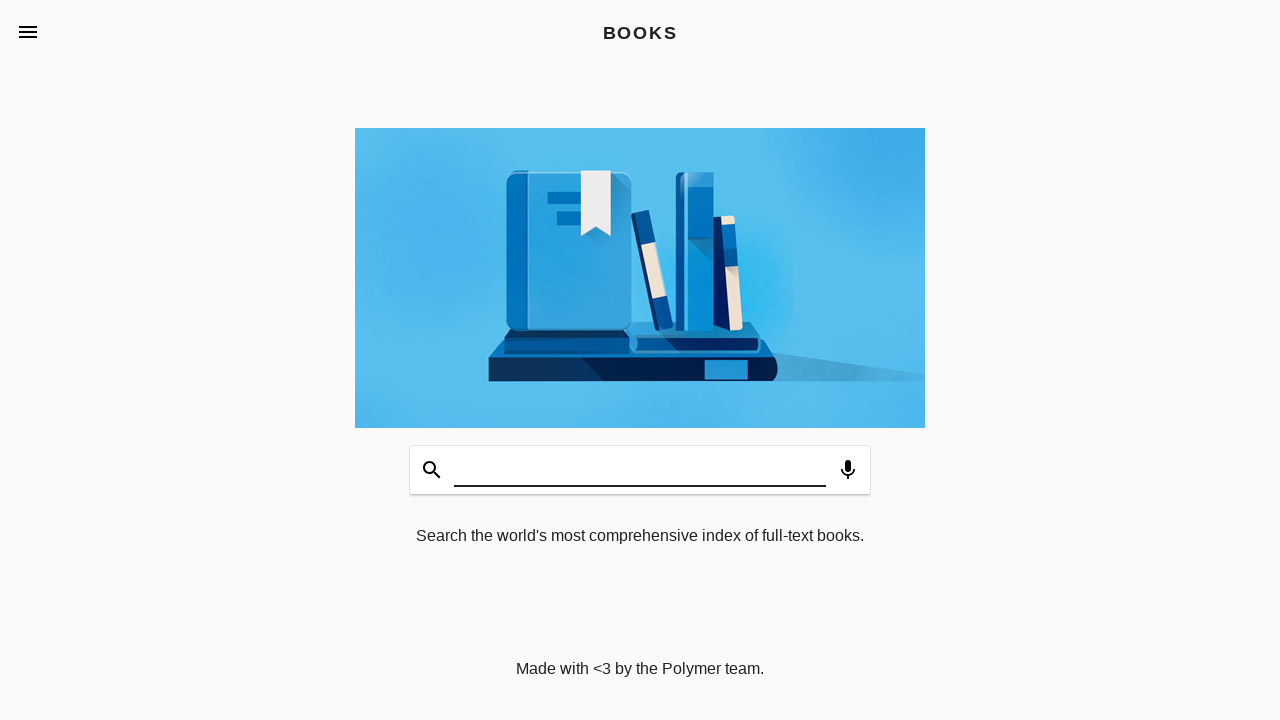

Navigated forward in browser history
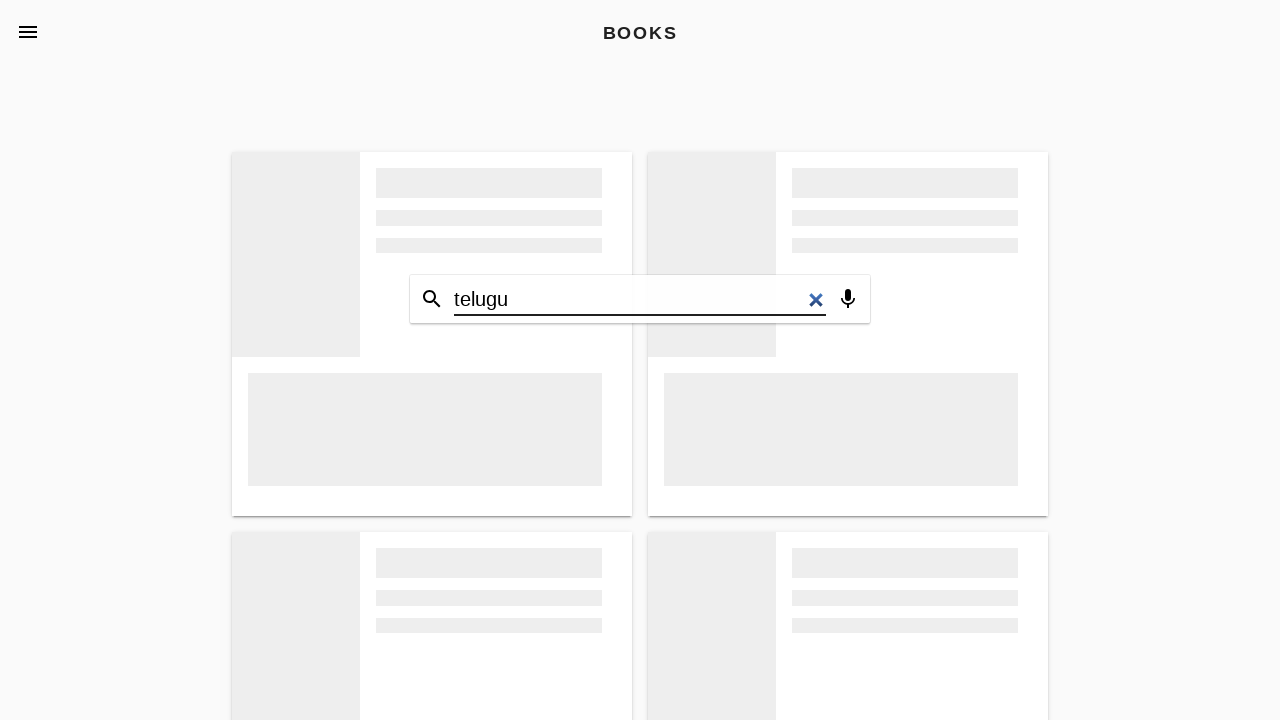

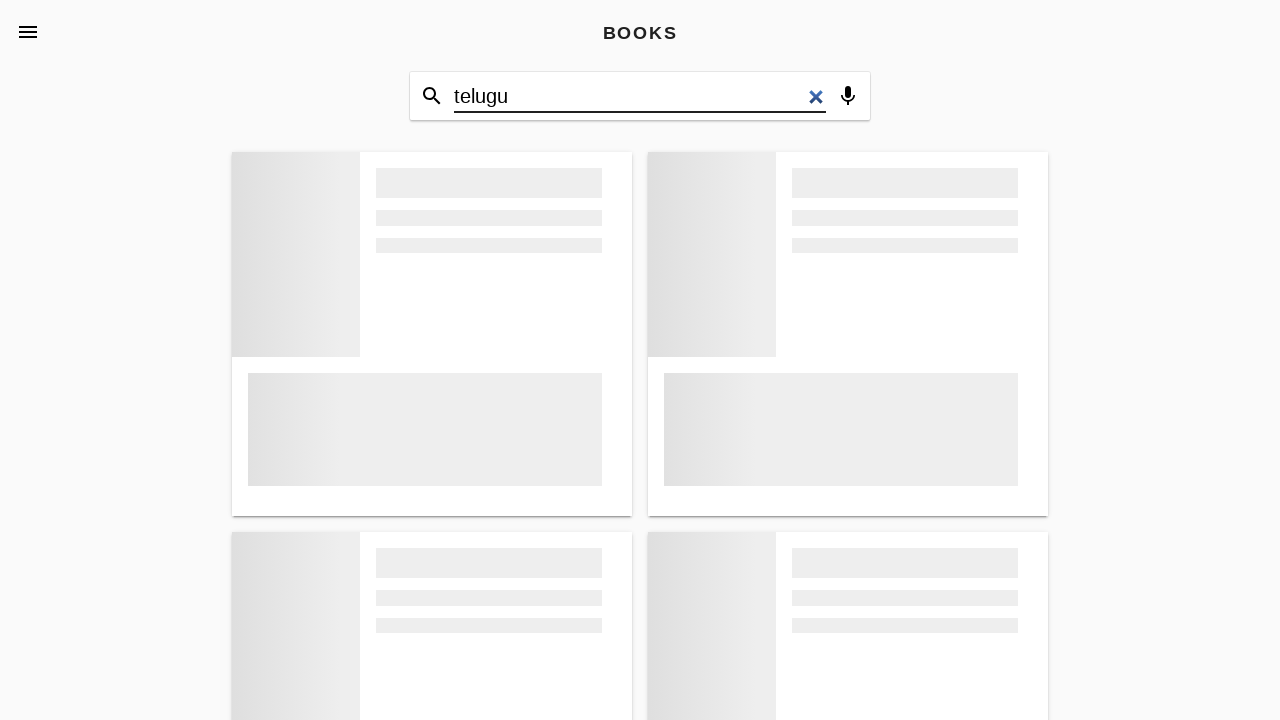